Tests prompt JavaScript alert by clicking the Prompt Alert button, entering a custom message in the prompt, and accepting it.

Starting URL: https://v1.training-support.net/selenium/javascript-alerts

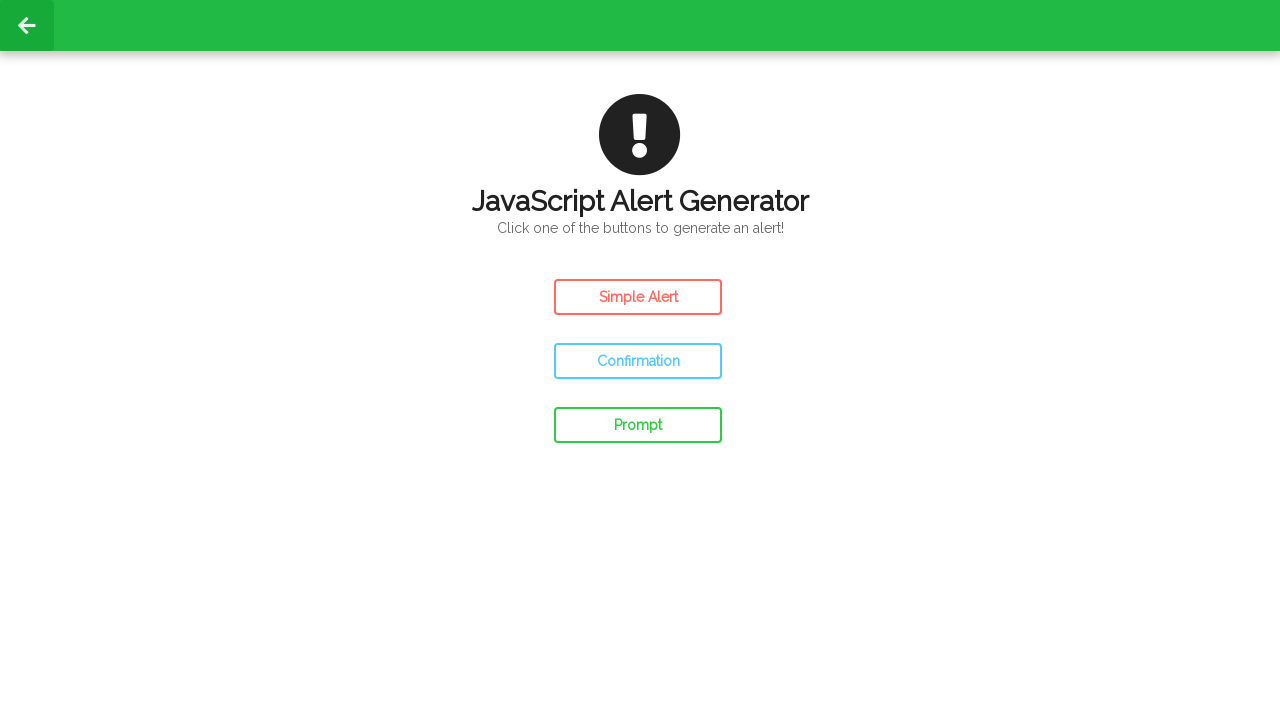

Set up dialog handler to accept prompt with custom message
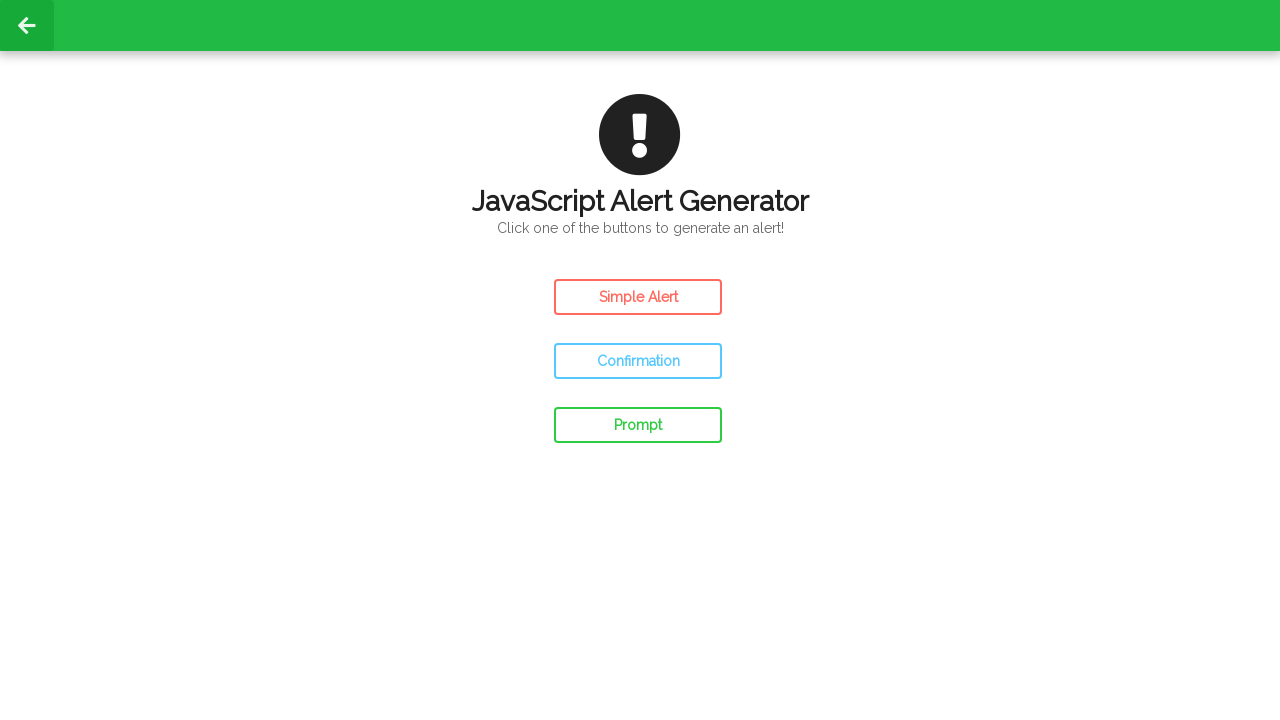

Clicked Prompt Alert button at (638, 425) on #prompt
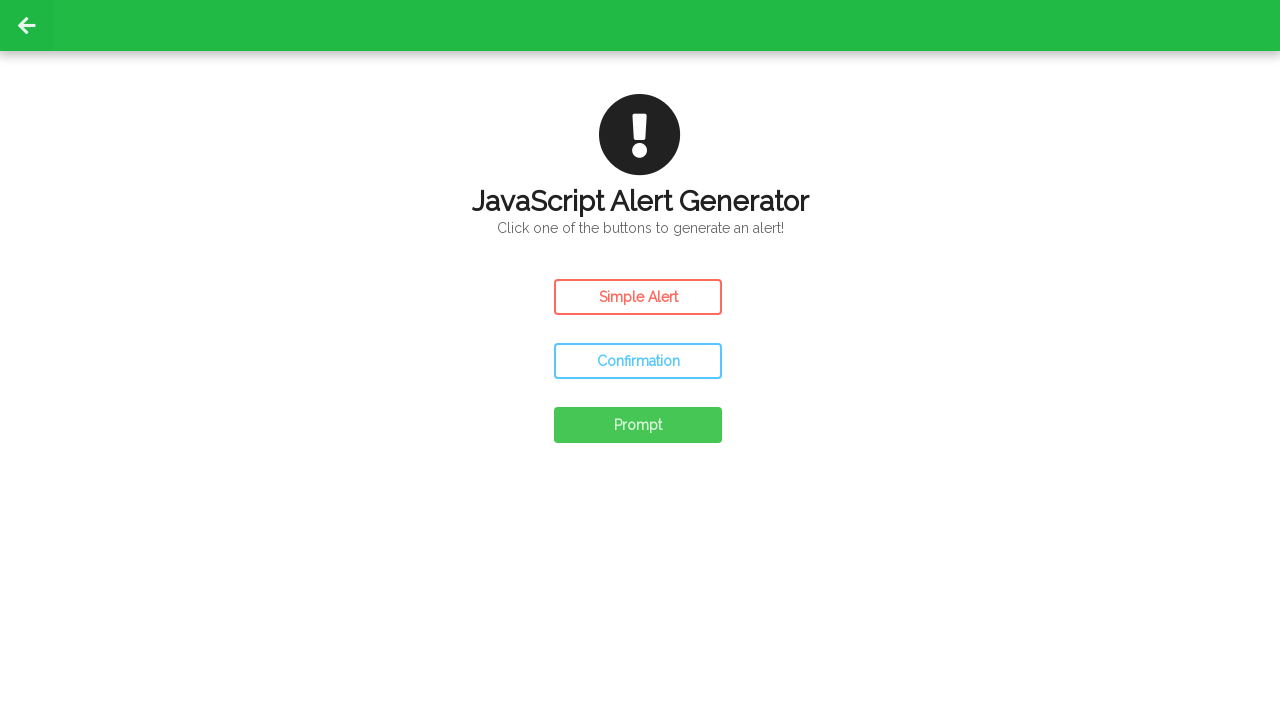

Waited for prompt dialog to be processed
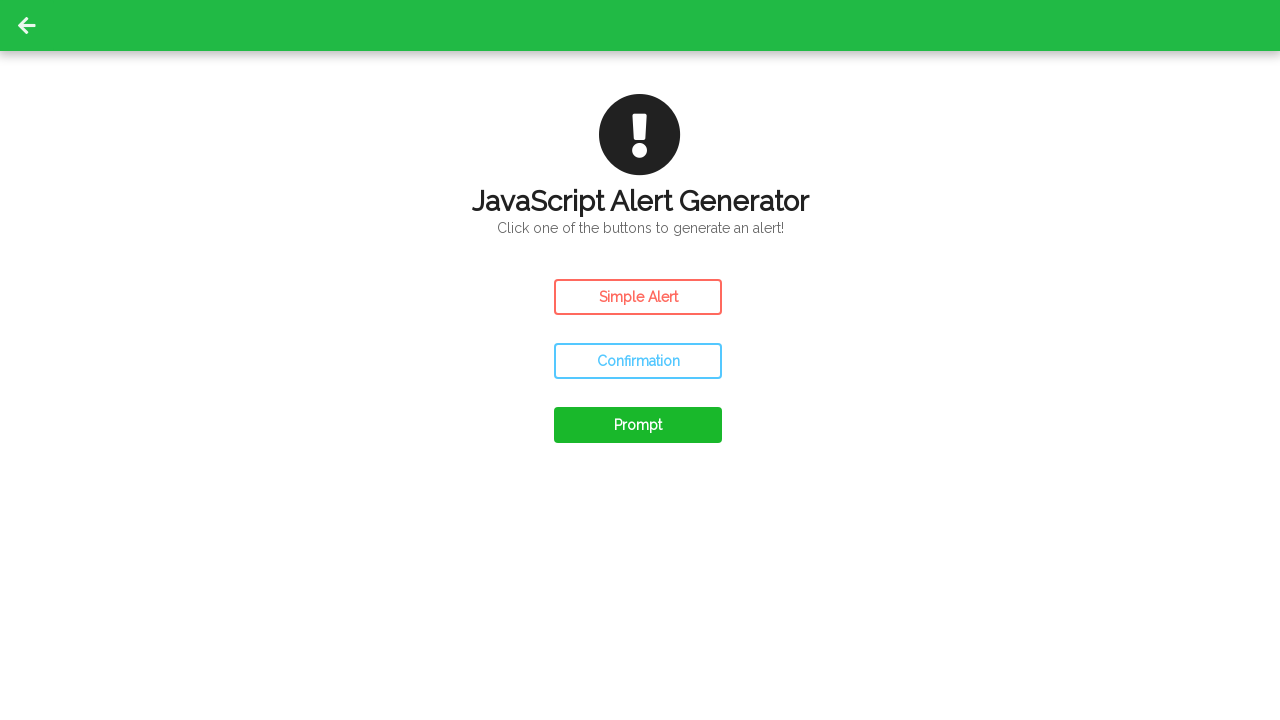

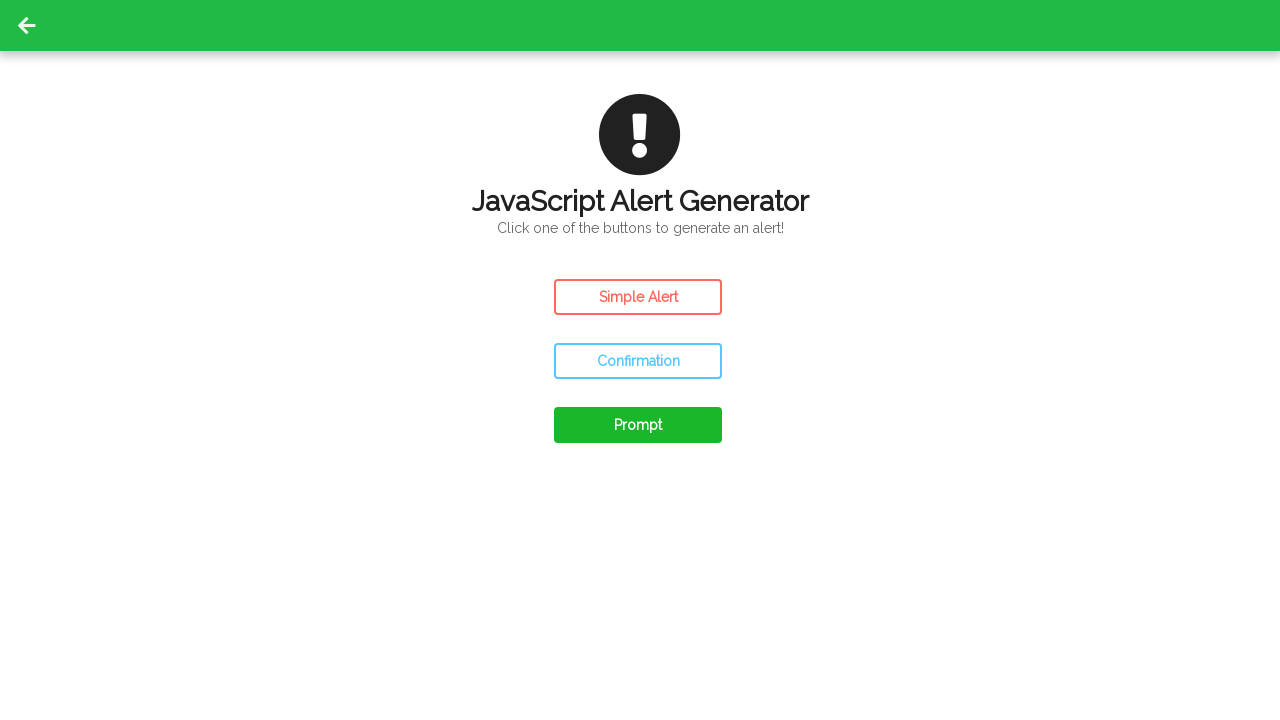